Tests navigation by clicking a specific link (found by calculated link text), then fills out a form with first name, last name, city, and country fields, and submits the form.

Starting URL: http://suninjuly.github.io/find_link_text

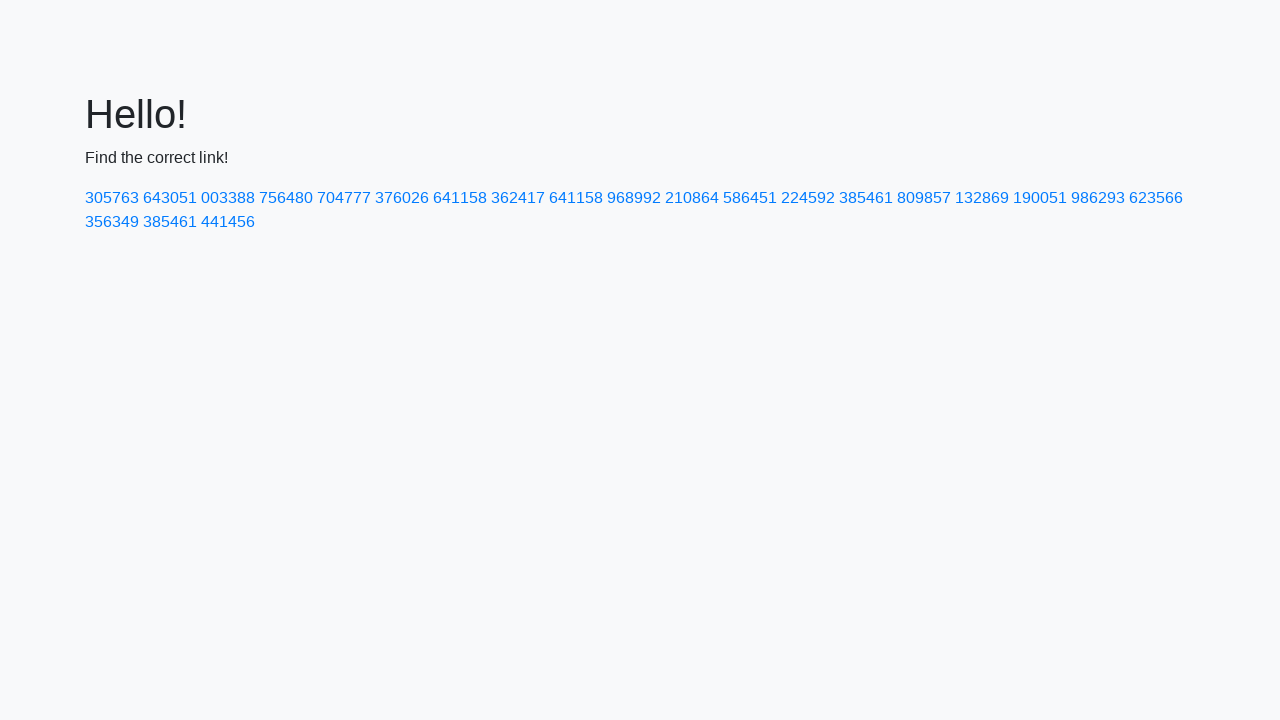

Clicked link with calculated text '224592' at (808, 198) on text=224592
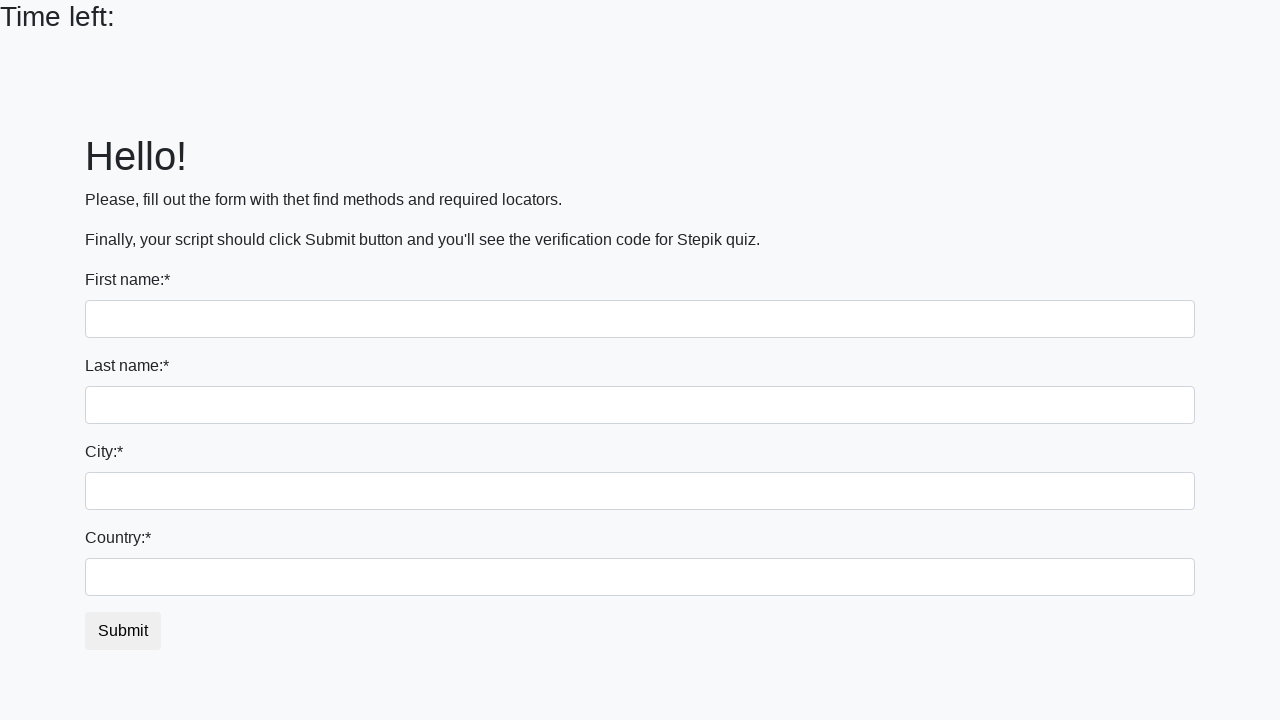

Filled first name field with 'Anna' on div > input
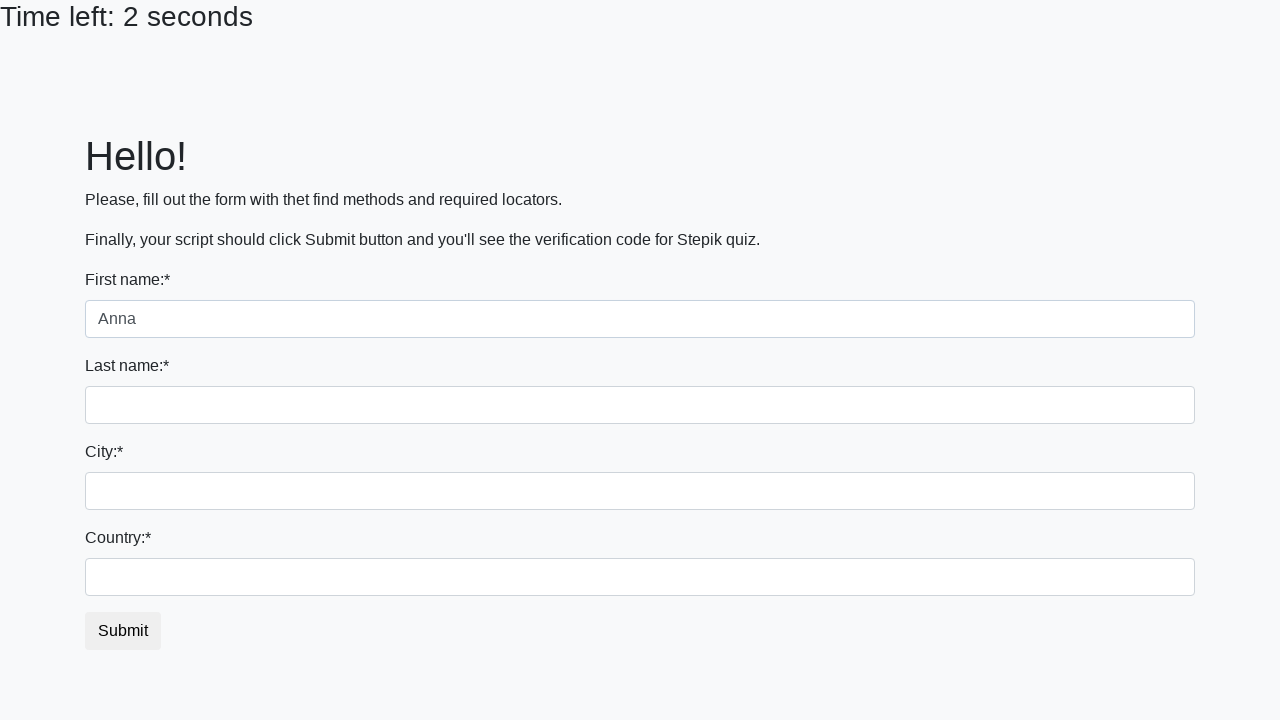

Filled last name field with 'Petrova' on input[name='last_name']
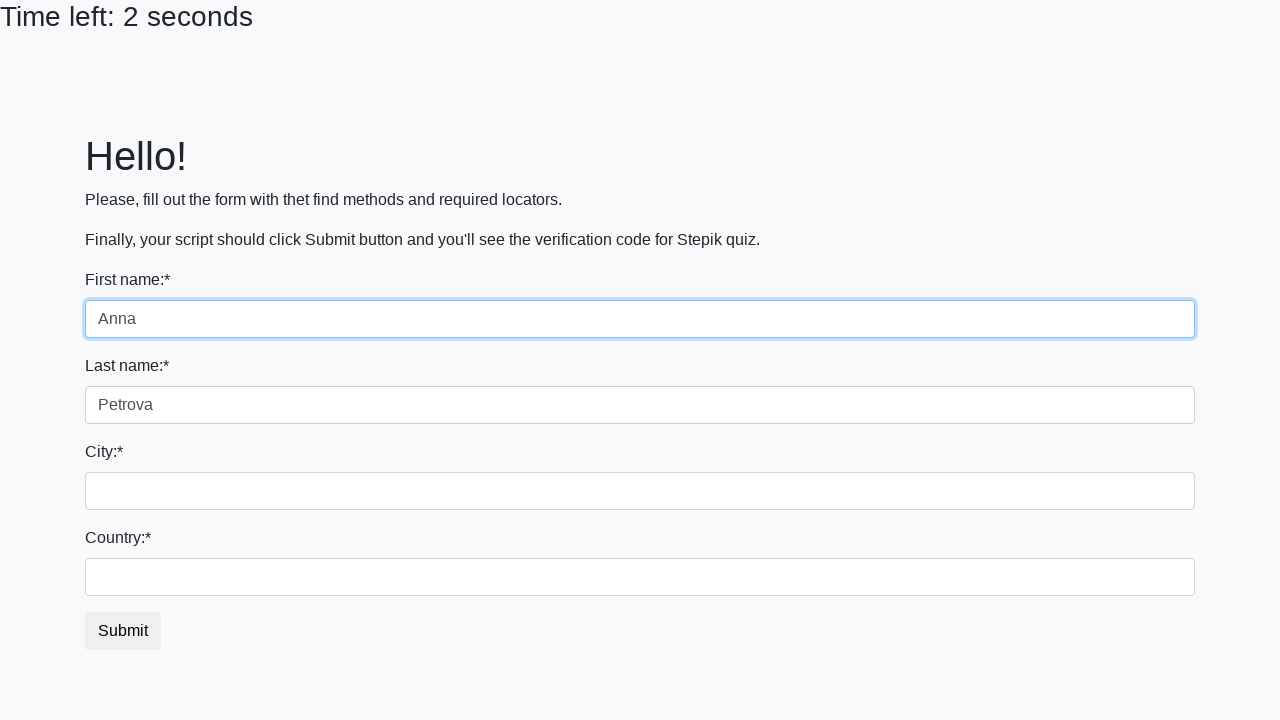

Filled city field with 'Smolensk' on input.city
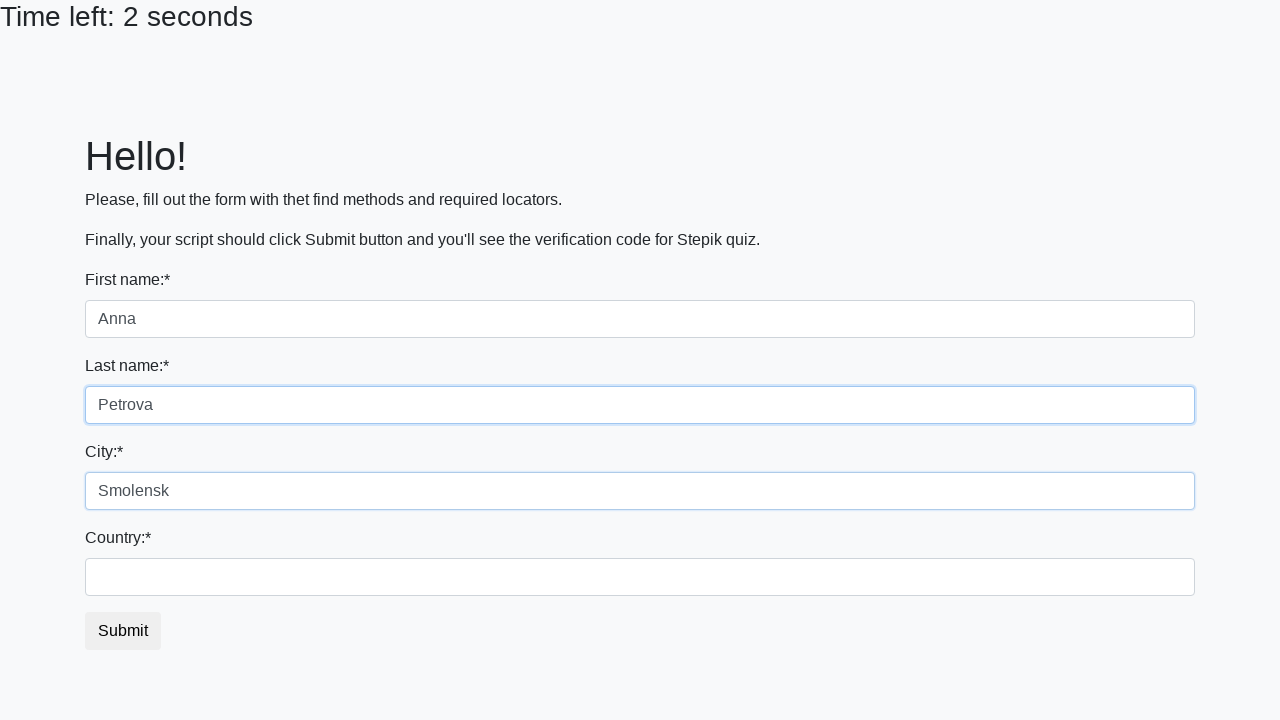

Filled country field with 'Russia' on #country
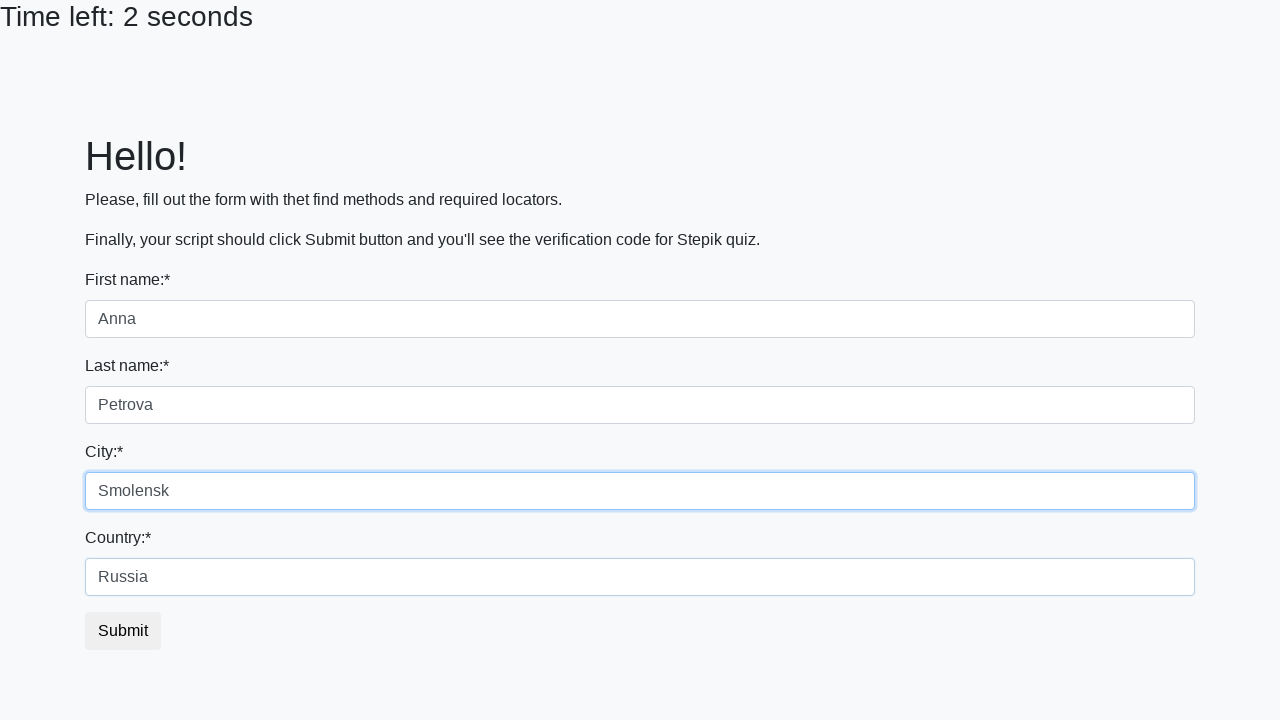

Clicked submit button to submit the form at (123, 631) on button.btn
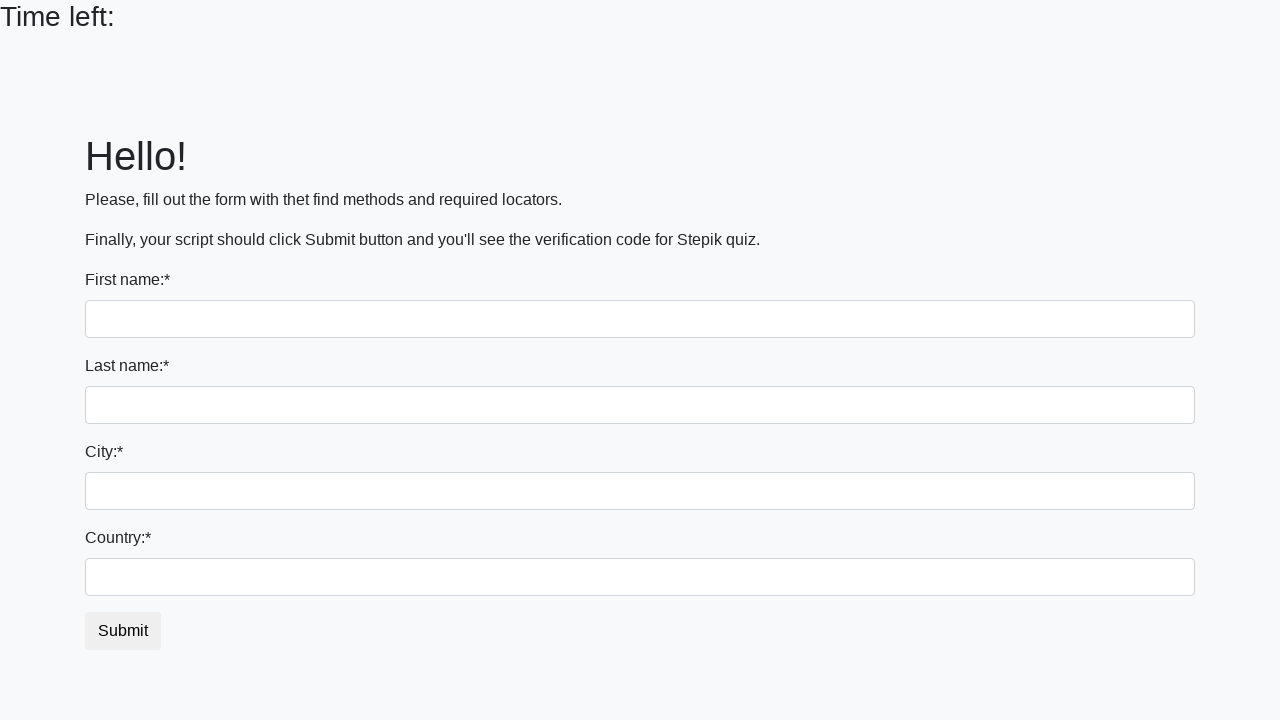

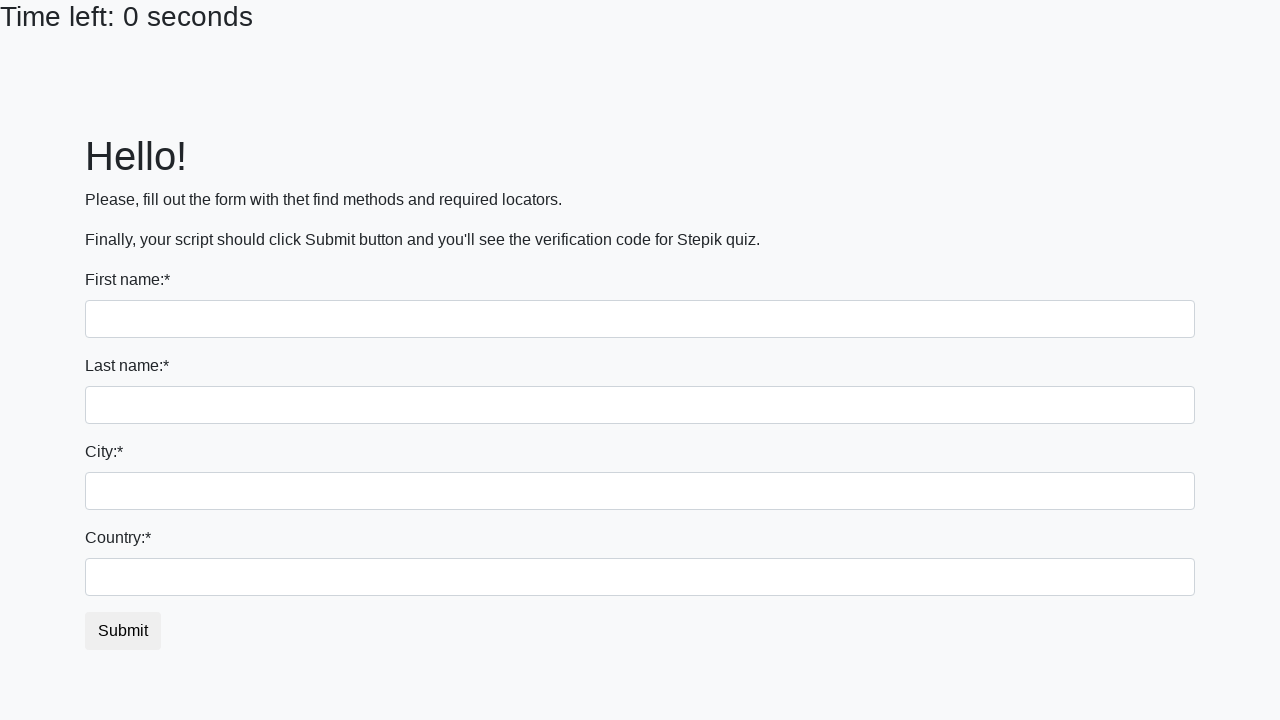